Tests a form submission by filling in user name, email, current address and permanent address fields, then submitting the form

Starting URL: http://demoqa.com/text-box/

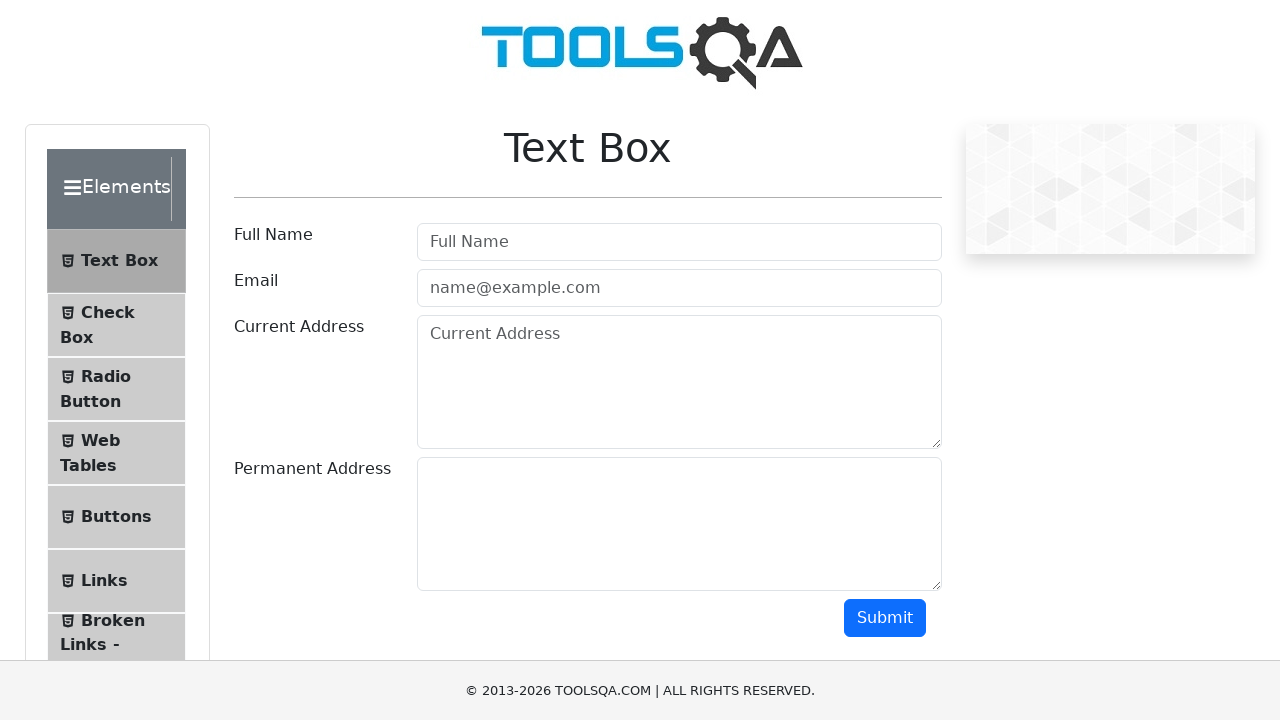

Filled user name field with 'Fieruz' on #userName
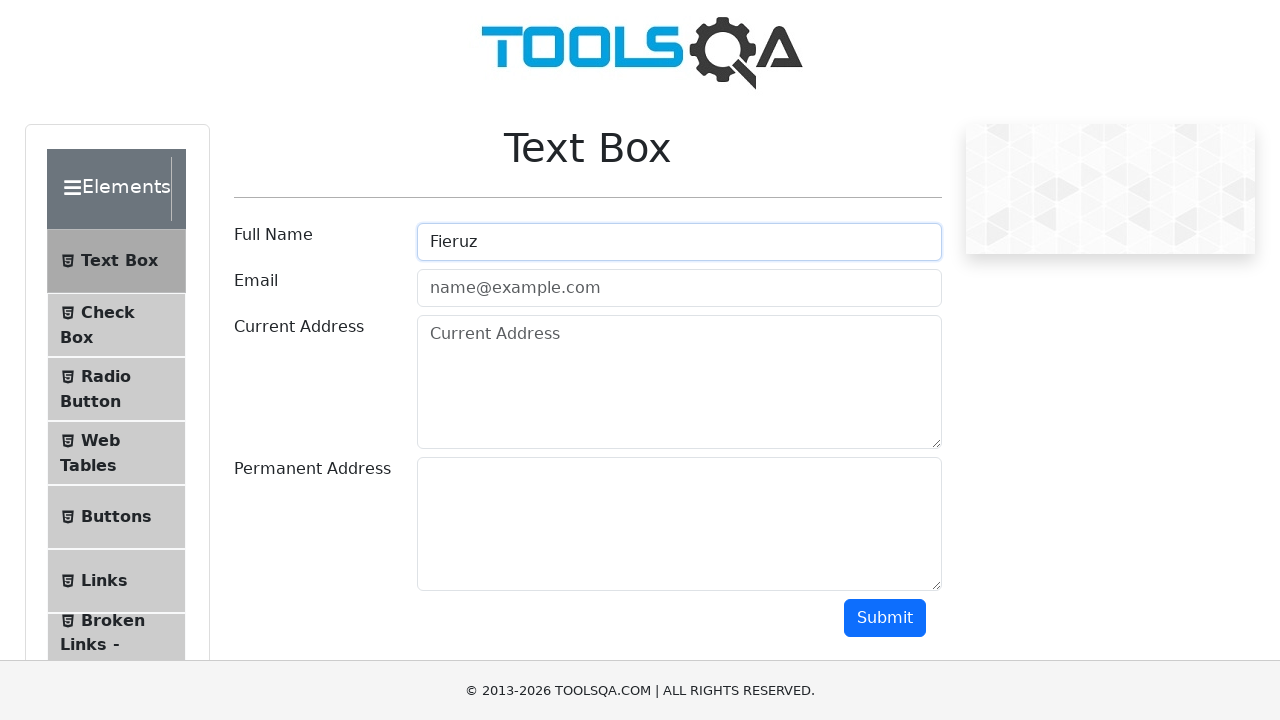

Filled email field with 'testuser@example.com' on #userEmail
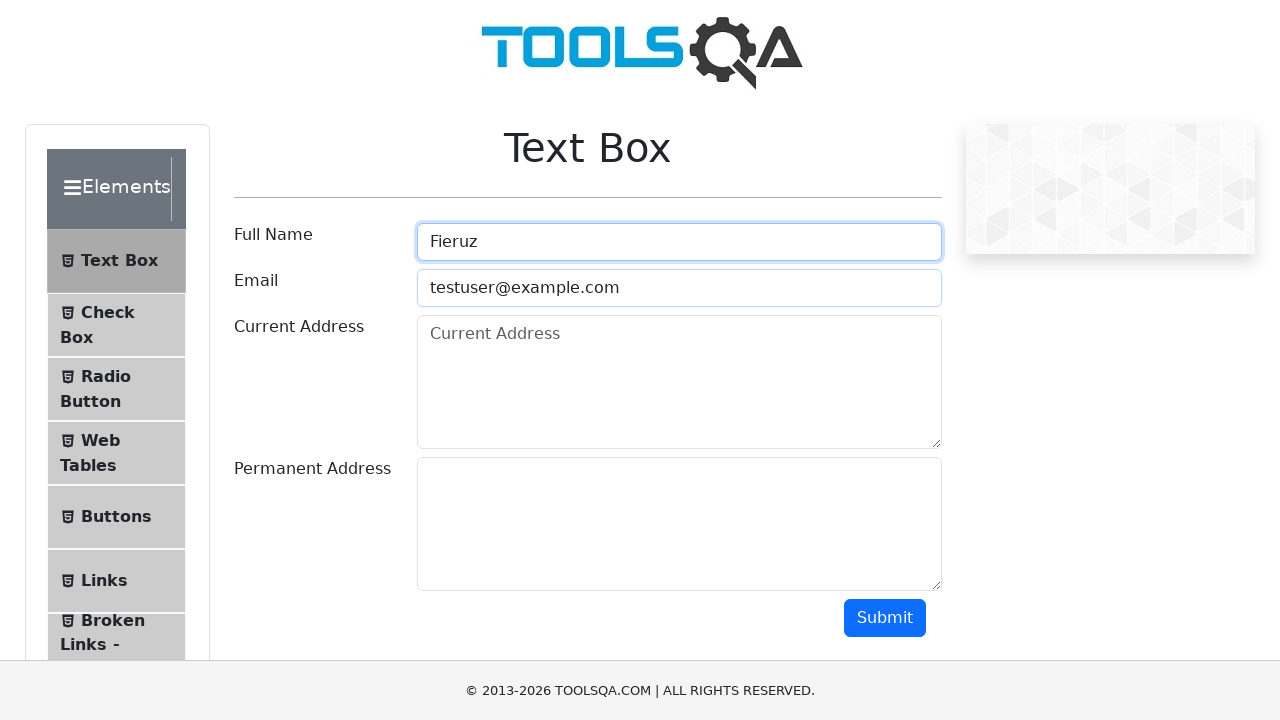

Filled current address field with '123 Main Street, City, Country' on #currentAddress
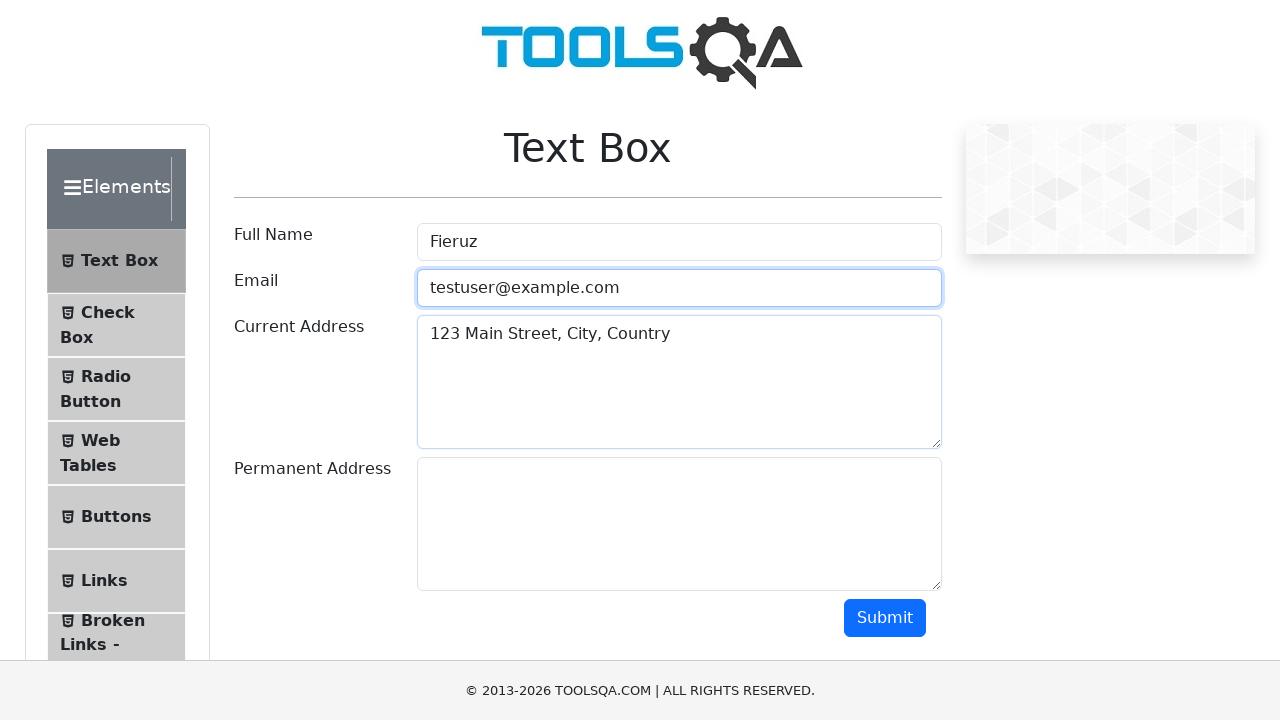

Filled permanent address field with '456 Oak Avenue, Different City, Country' on #permanentAddress
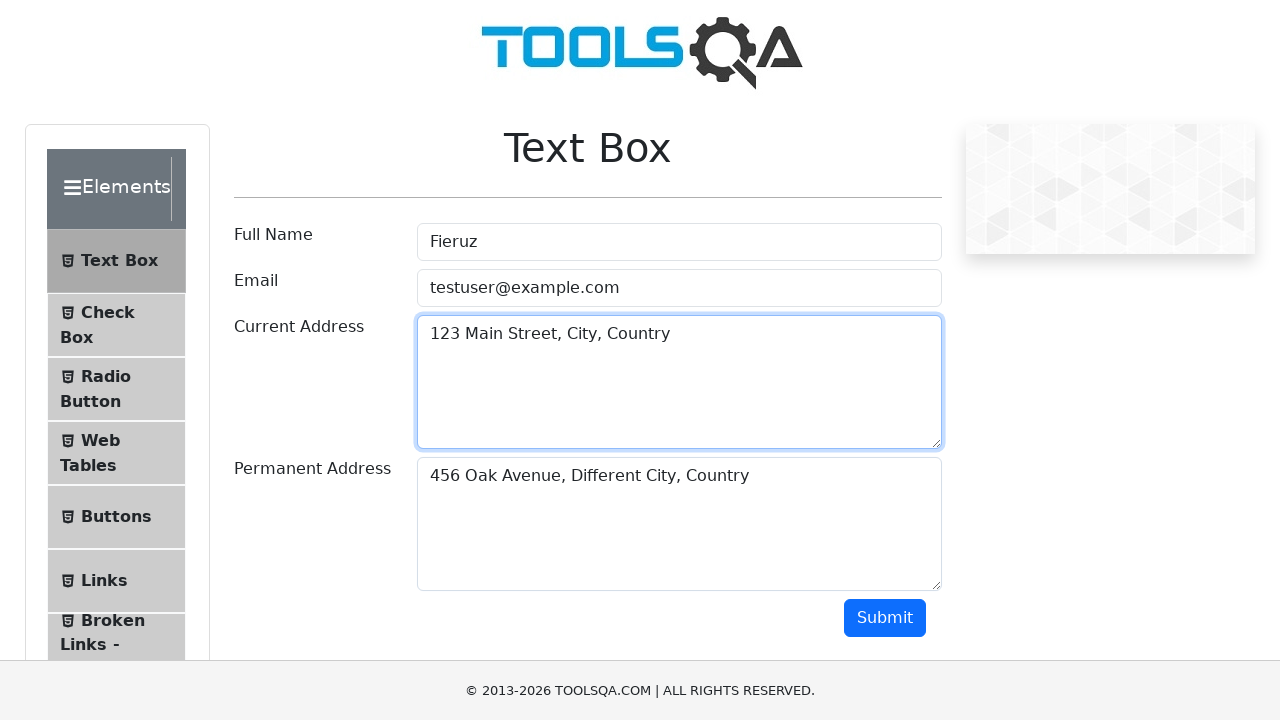

Clicked submit button to submit form at (885, 618) on #submit
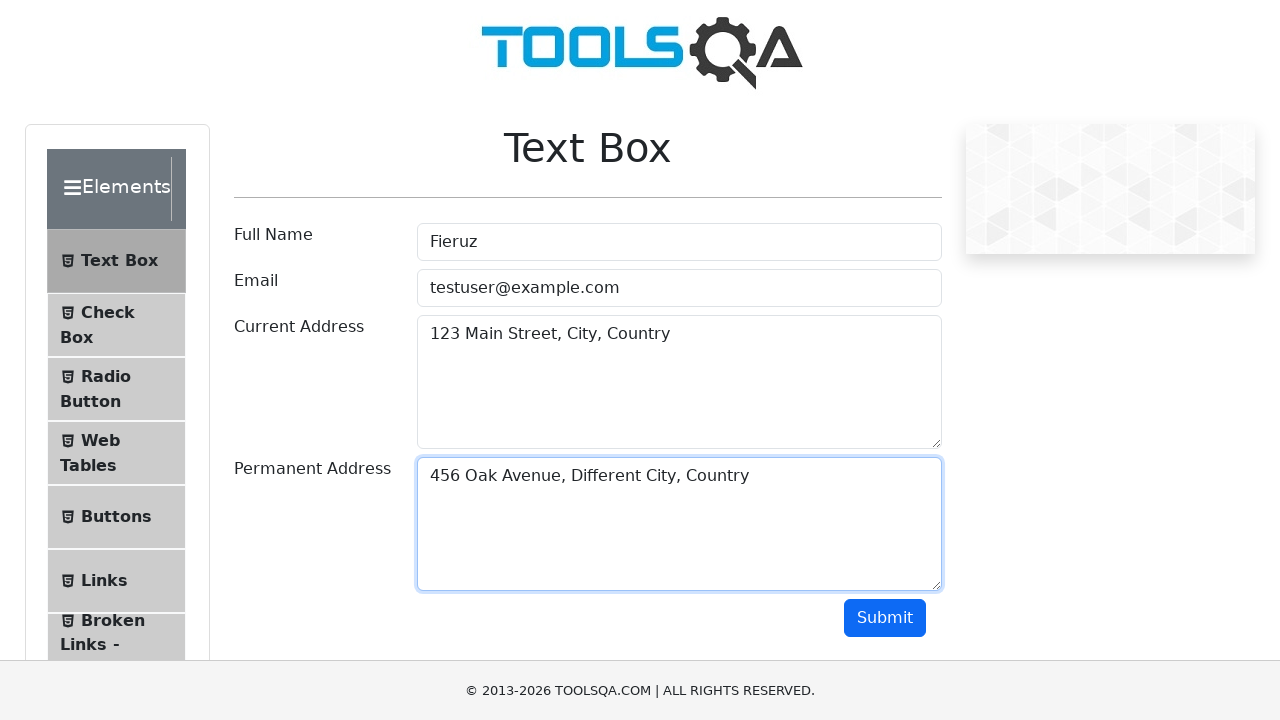

Waited 3 seconds for form submission to complete
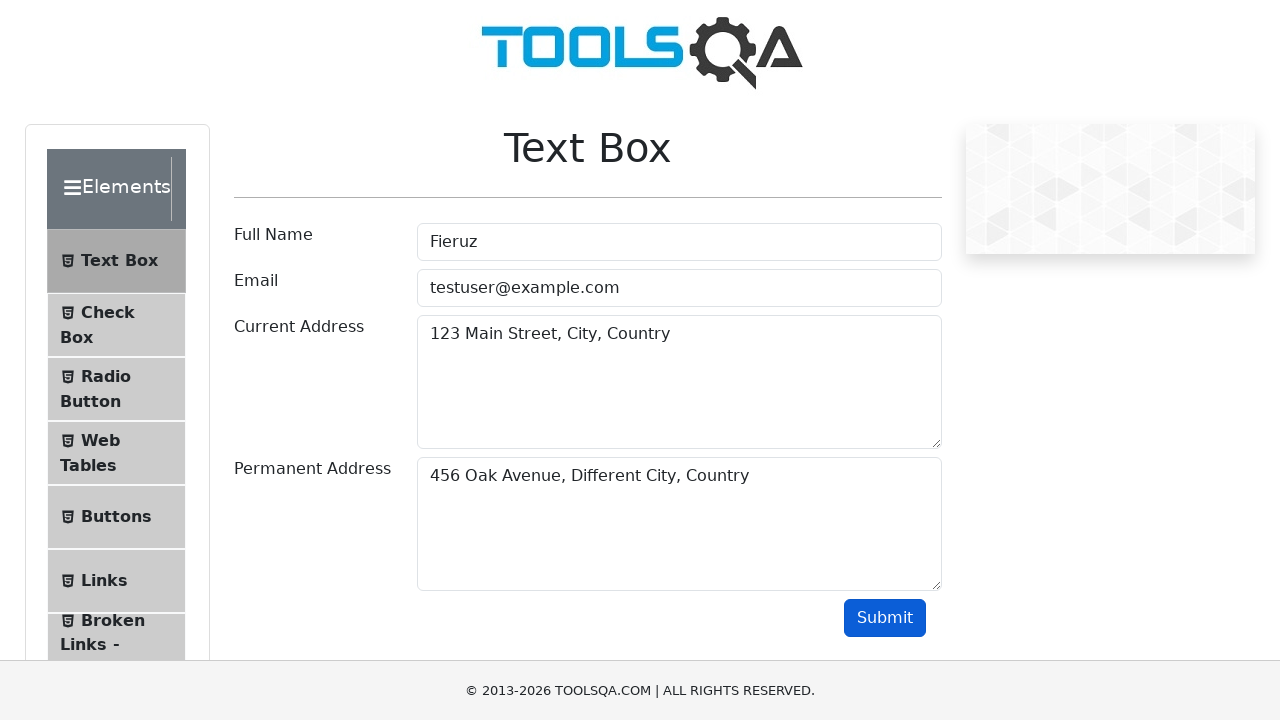

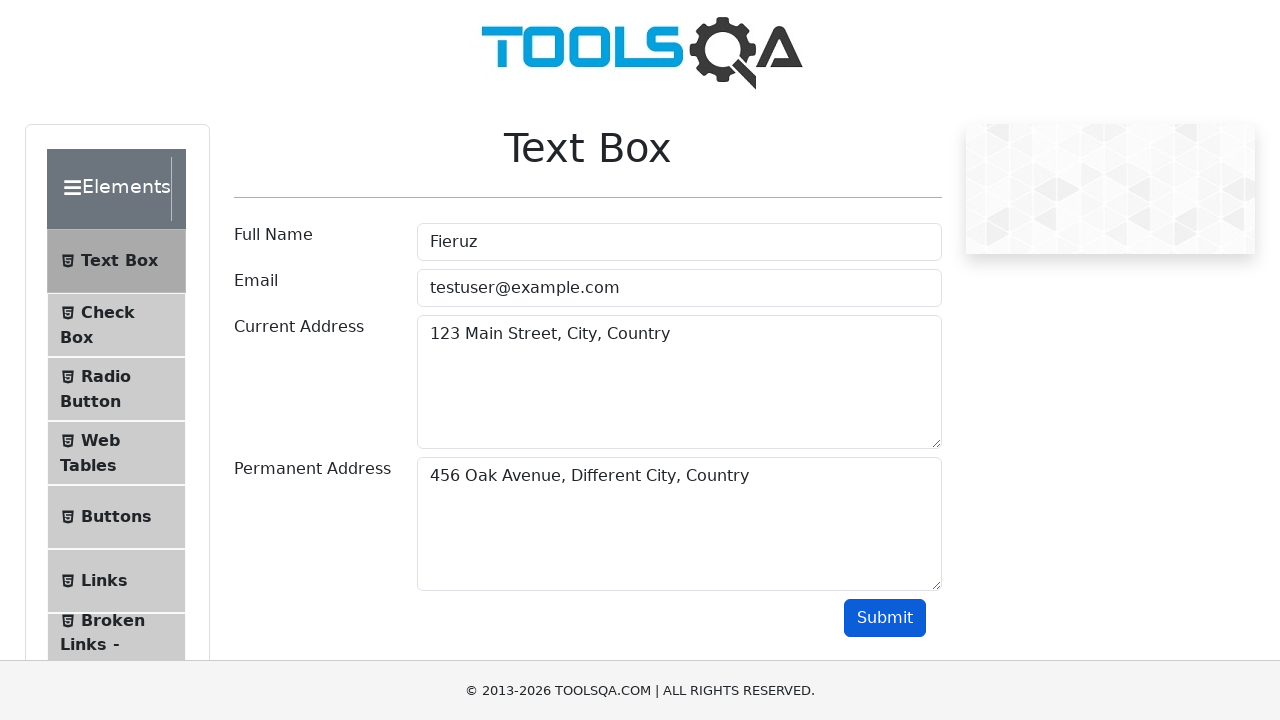